Tests different button click types including right-click, double-click, and dynamic click, verifying that each action displays the appropriate message.

Starting URL: https://demoqa.com/elements

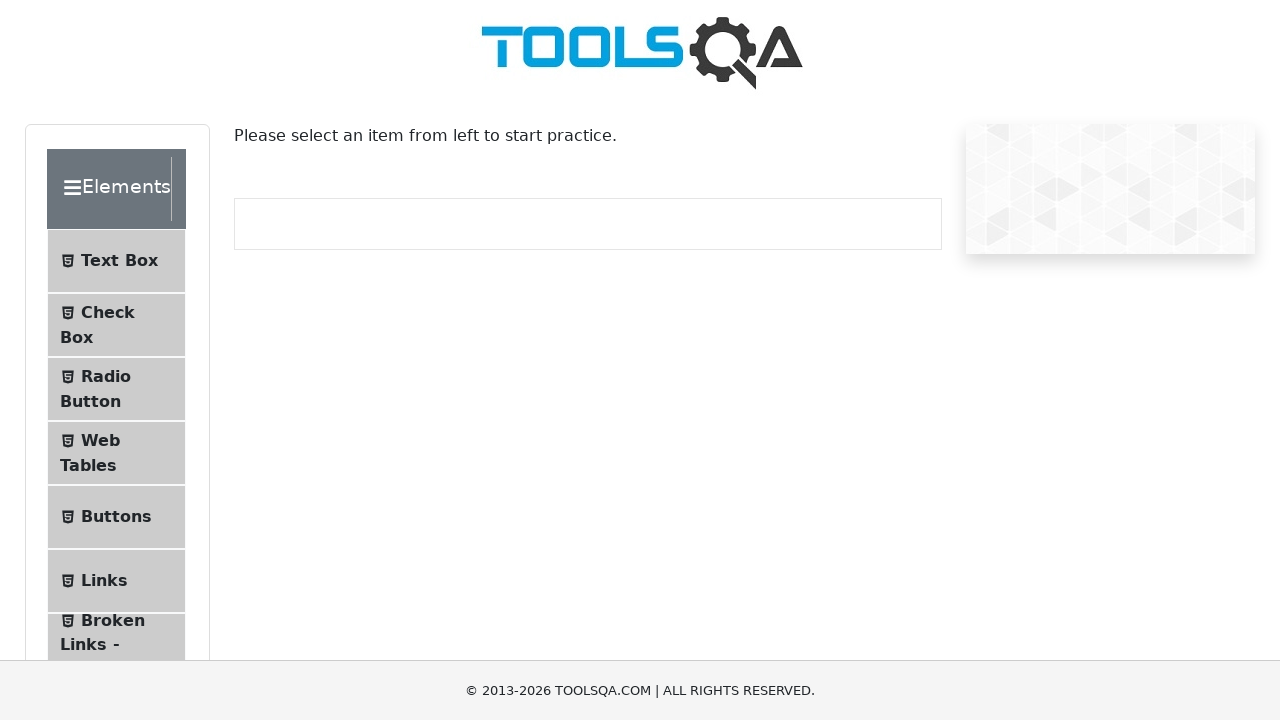

Clicked on Buttons link in Elements page at (116, 517) on text=Buttons
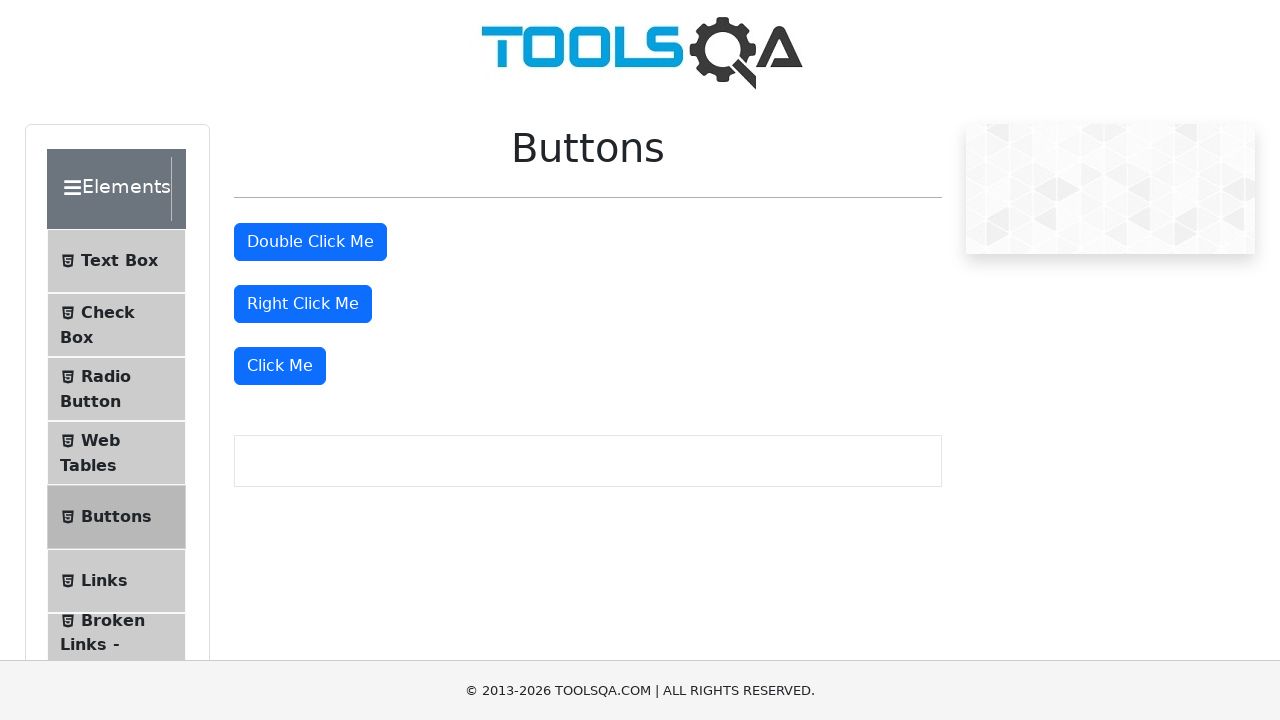

Right-clicked on the right-click button at (303, 304) on #rightClickBtn
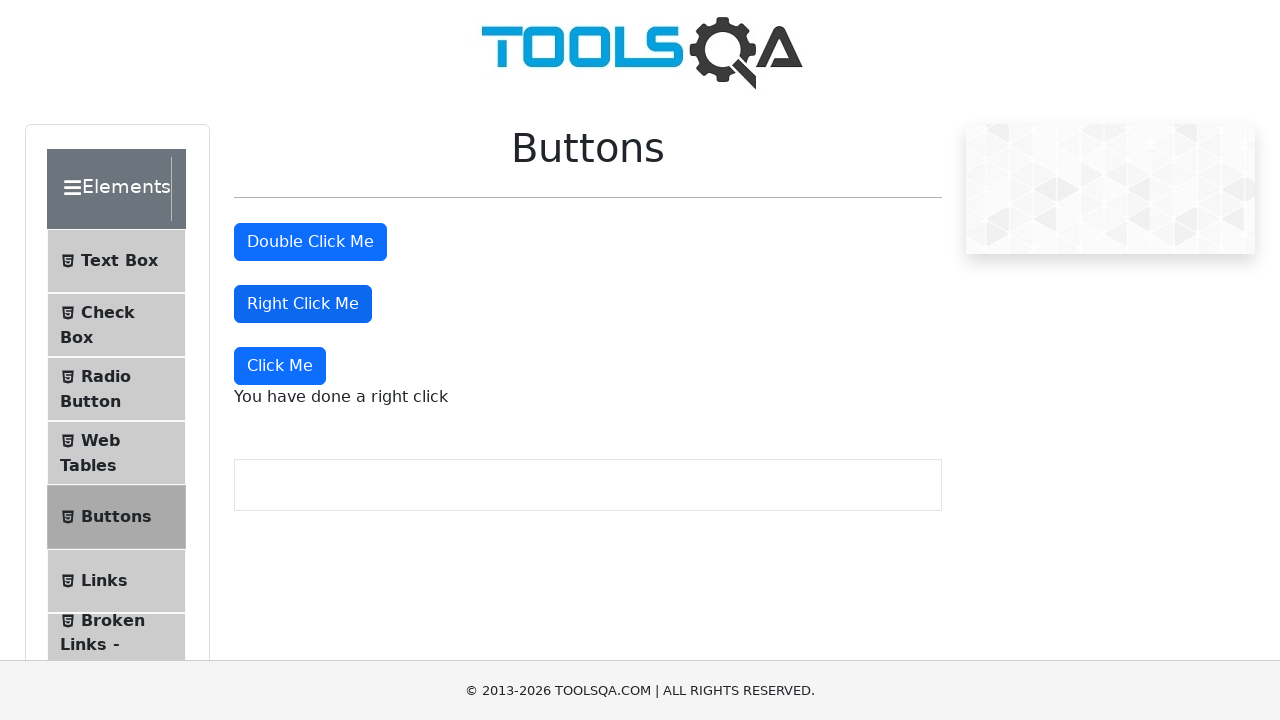

Double-clicked on the double-click button at (310, 242) on #doubleClickBtn
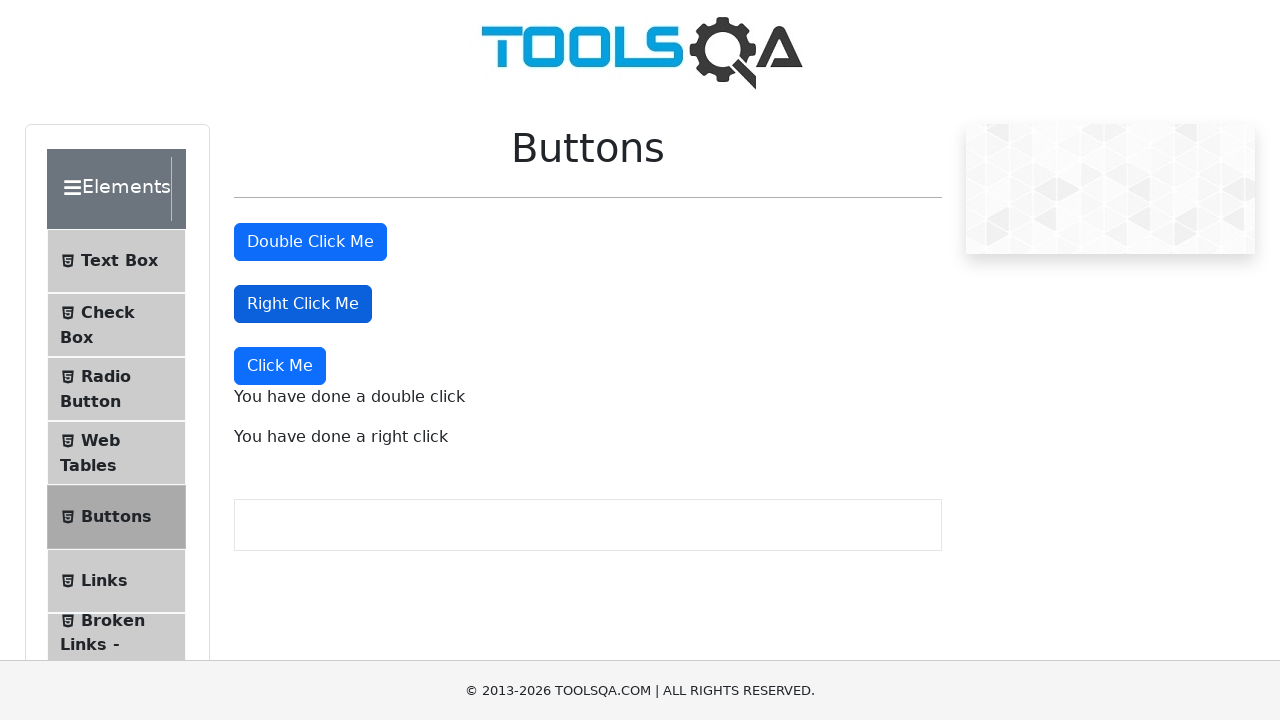

Clicked on the 'Click Me' button for dynamic click at (280, 366) on xpath=//button[text()='Click Me']
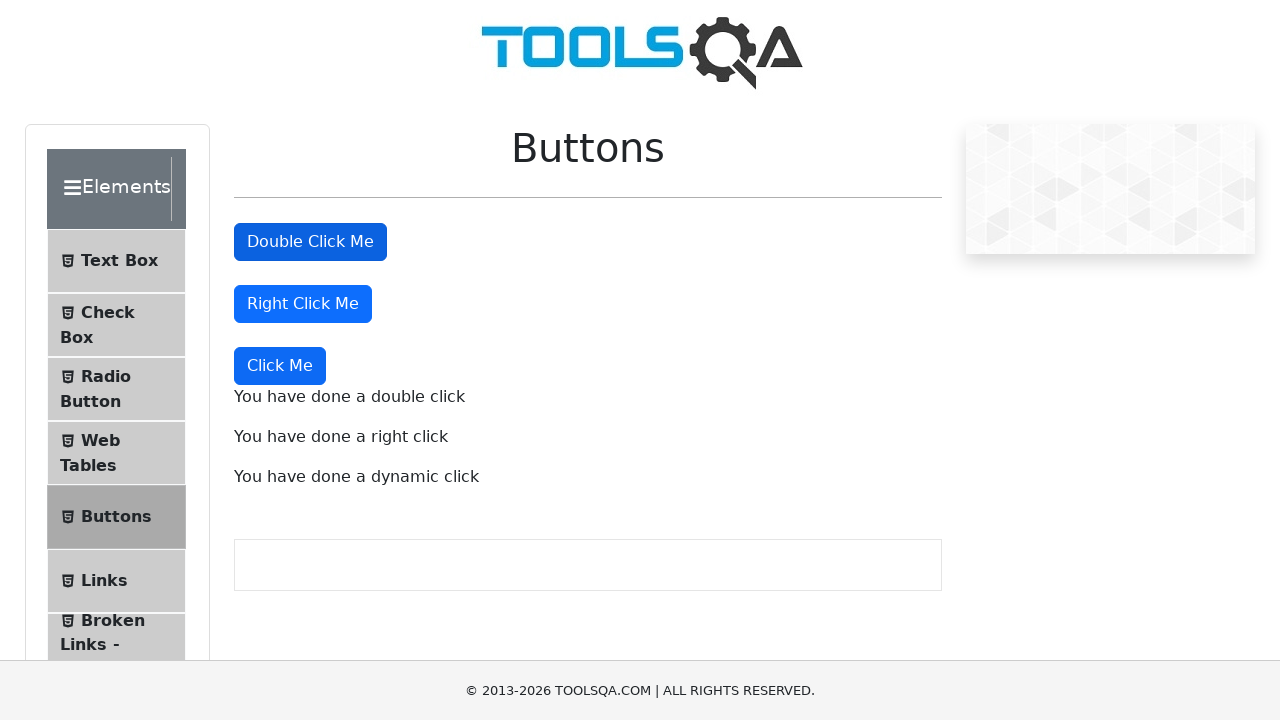

Dynamic click message appeared
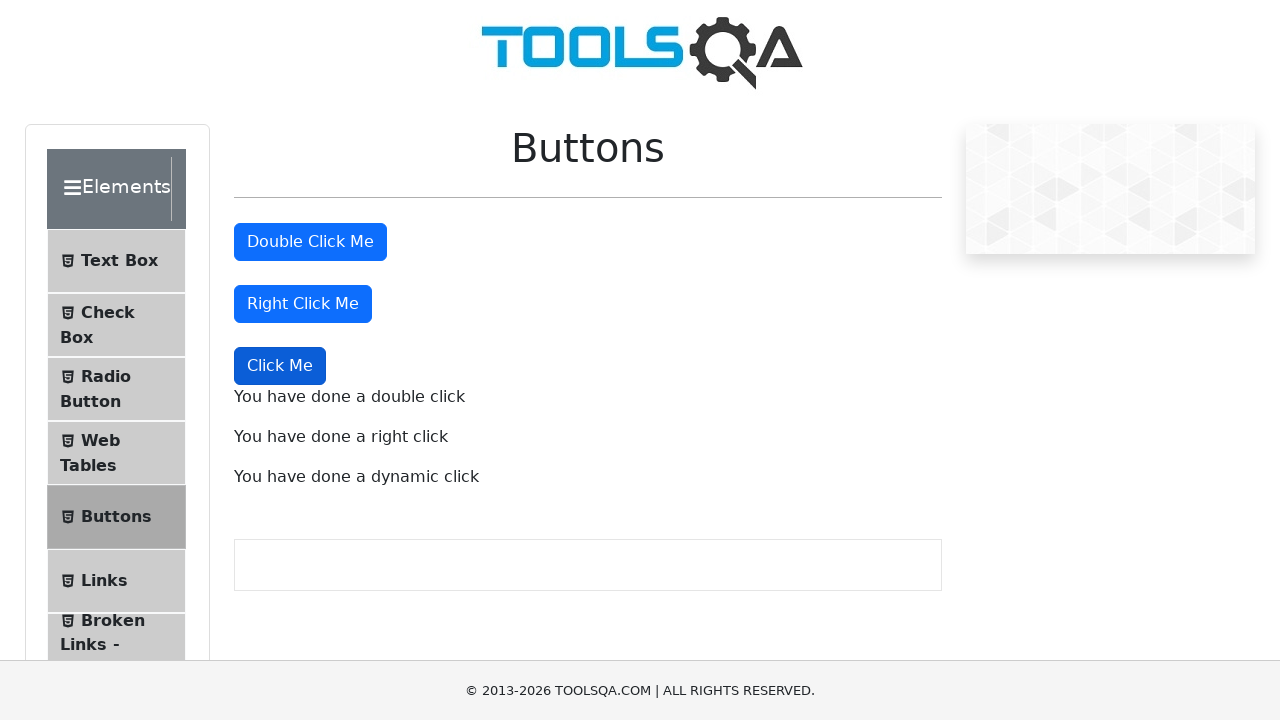

Right-click message appeared
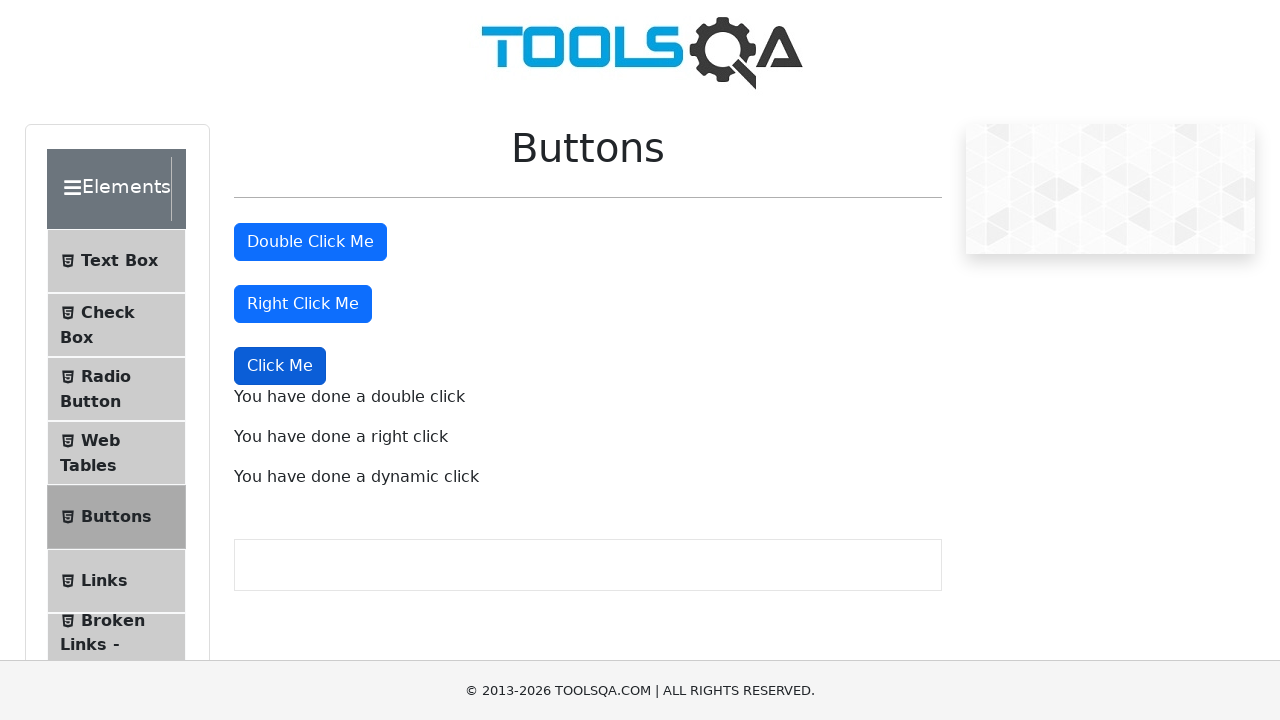

Double-click message appeared
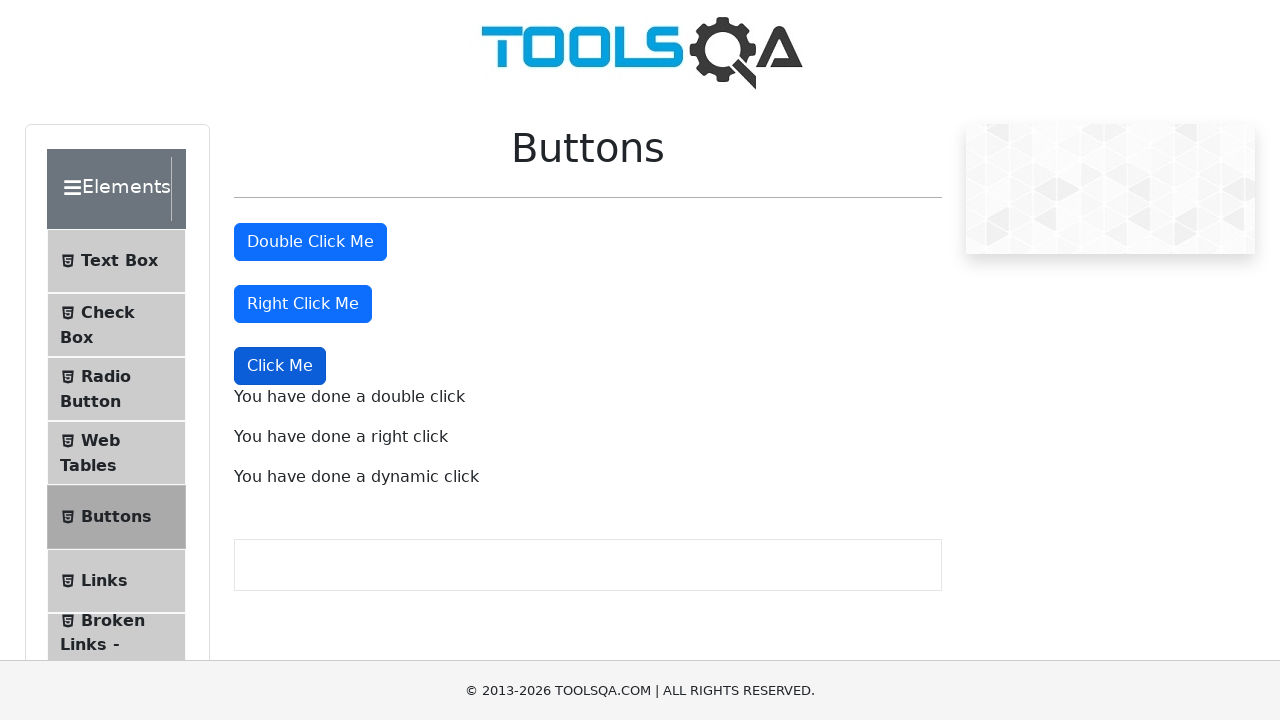

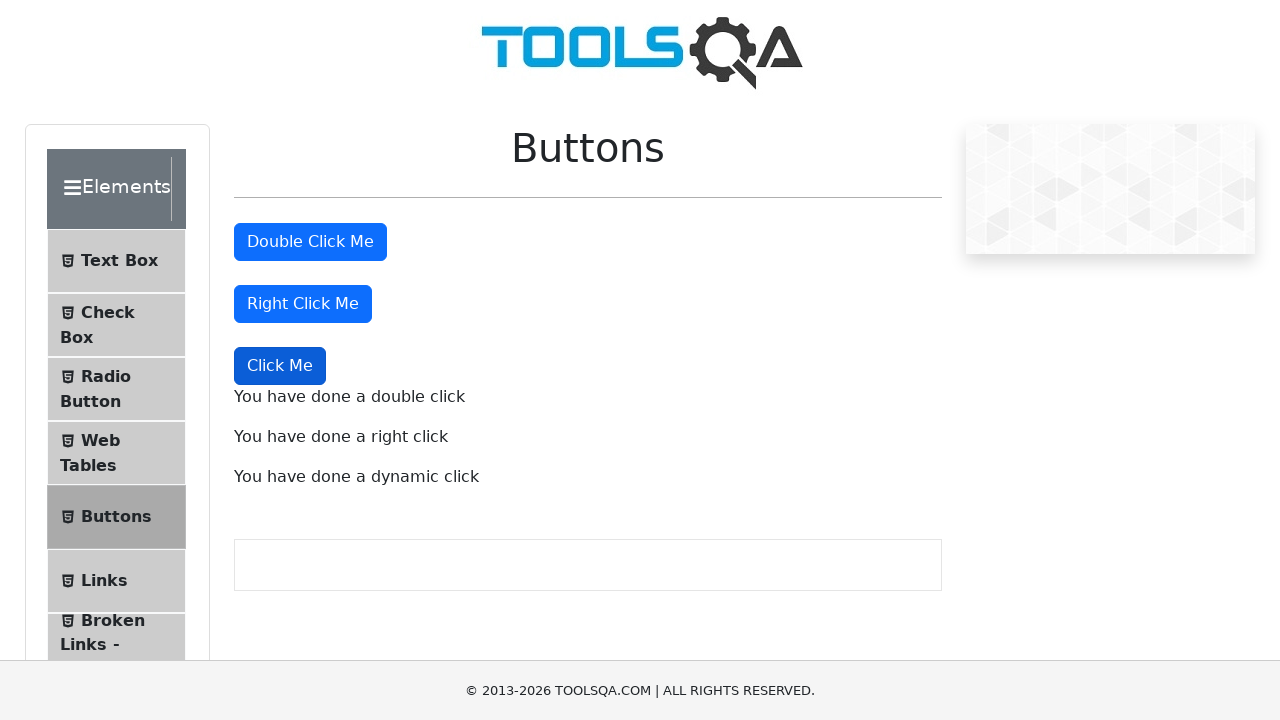